Tests opening a new separate window by clicking the "Open New Separate Windows" link and then clicking the "click" button to open a separate browser window.

Starting URL: https://demo.automationtesting.in/Windows.html

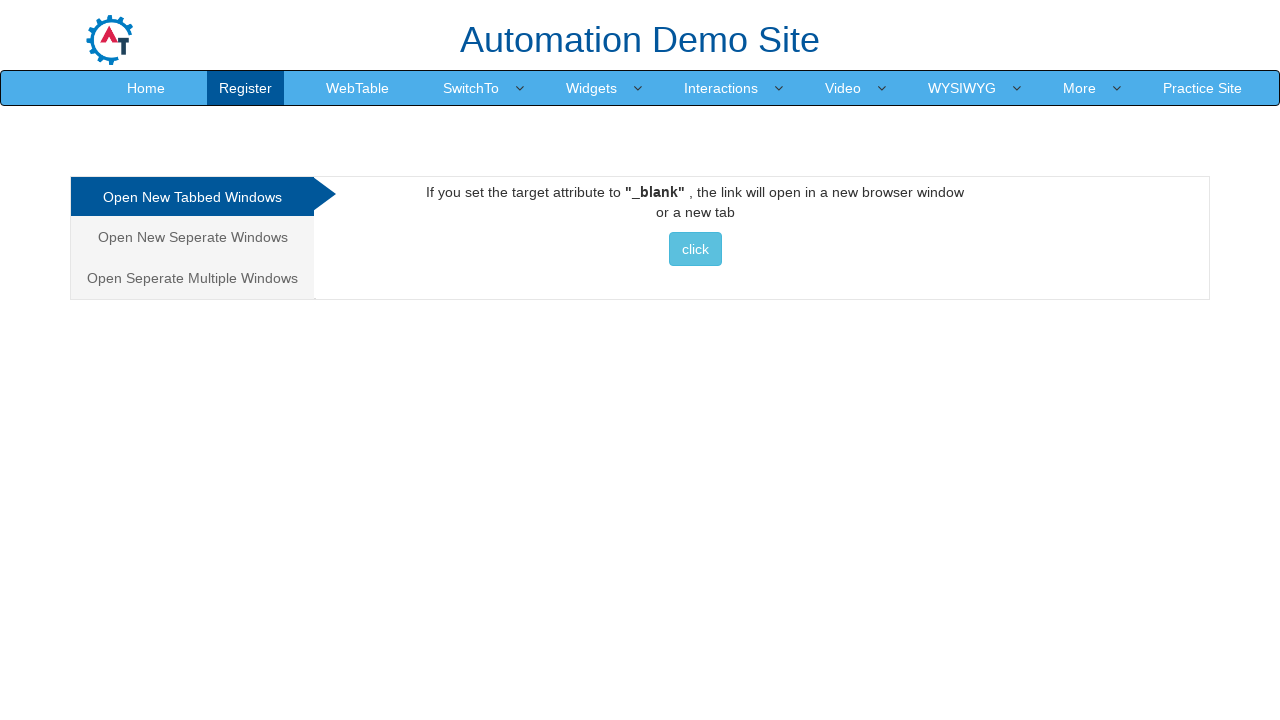

Clicked 'Open New Seperate Windows' link at (192, 237) on xpath=//li/a[text()='Open New Seperate Windows']
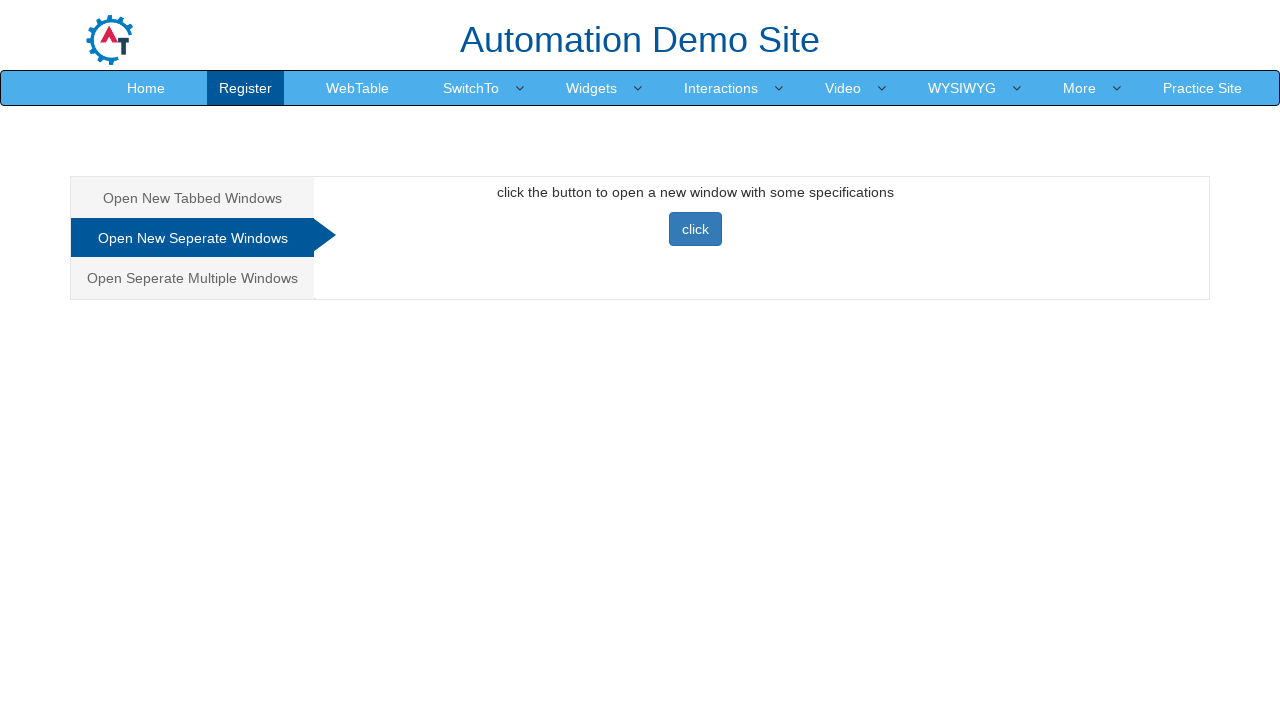

Clicked 'click' button to open separate browser window at (695, 229) on xpath=//div[@id='Seperate']/button[contains(text(),'click')]
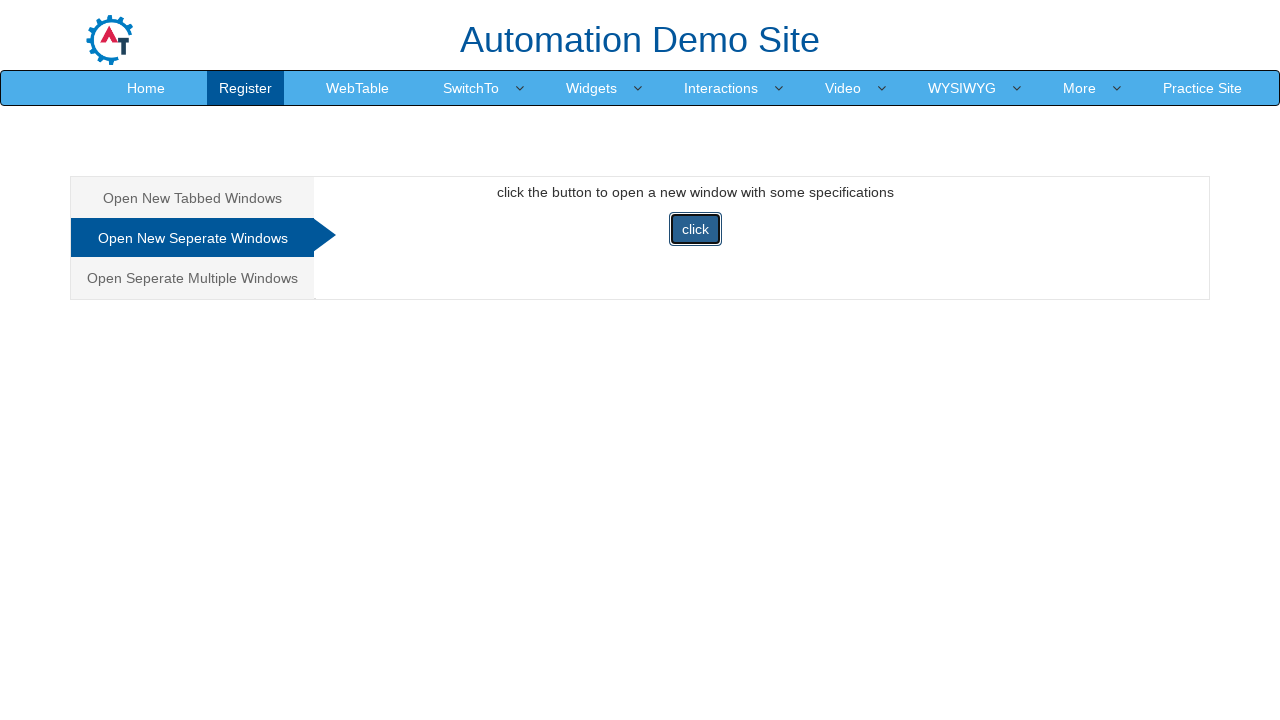

New separate window loaded successfully
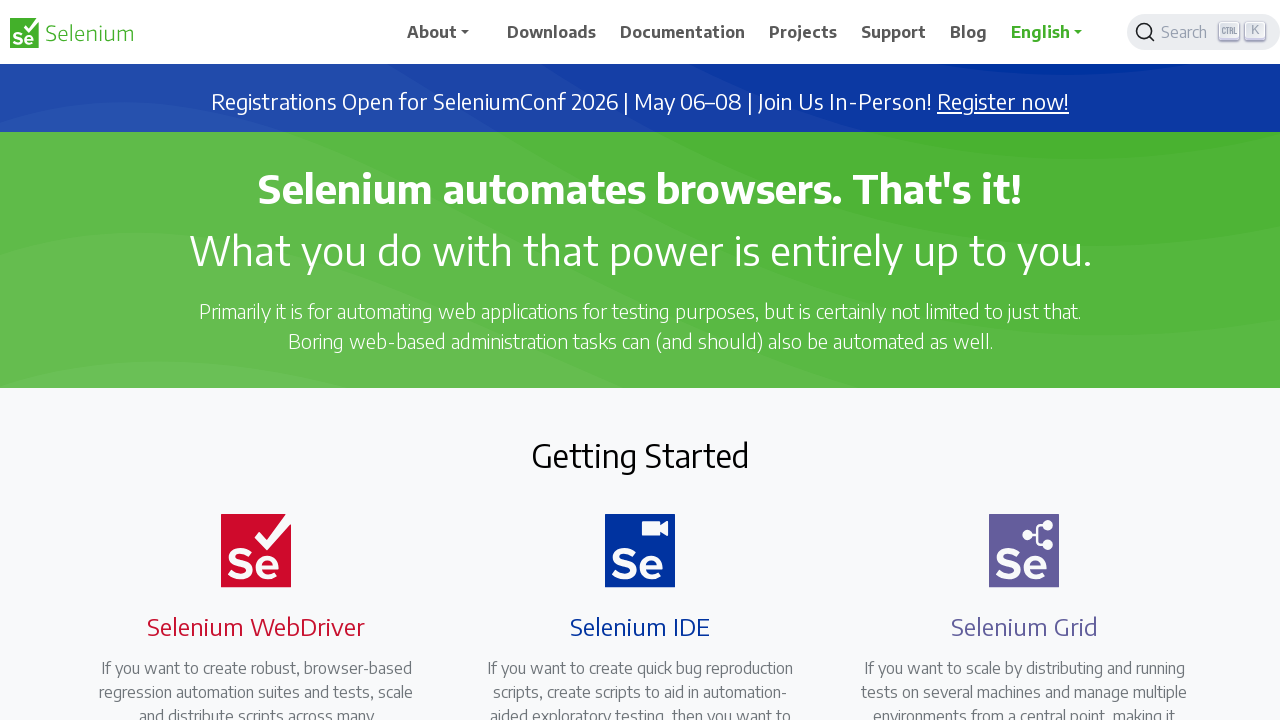

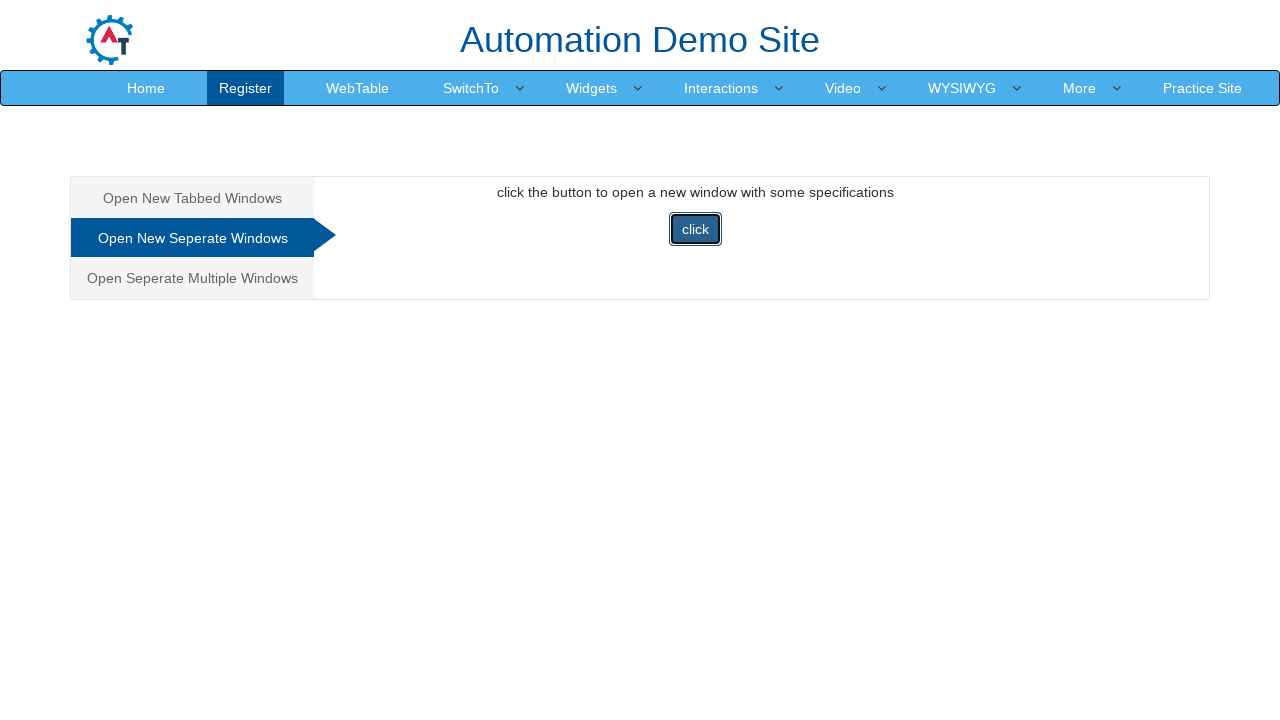